Tests clicking the Create an Account button on the DemoBlaze homepage

Starting URL: https://www.demoblaze.com/index.html

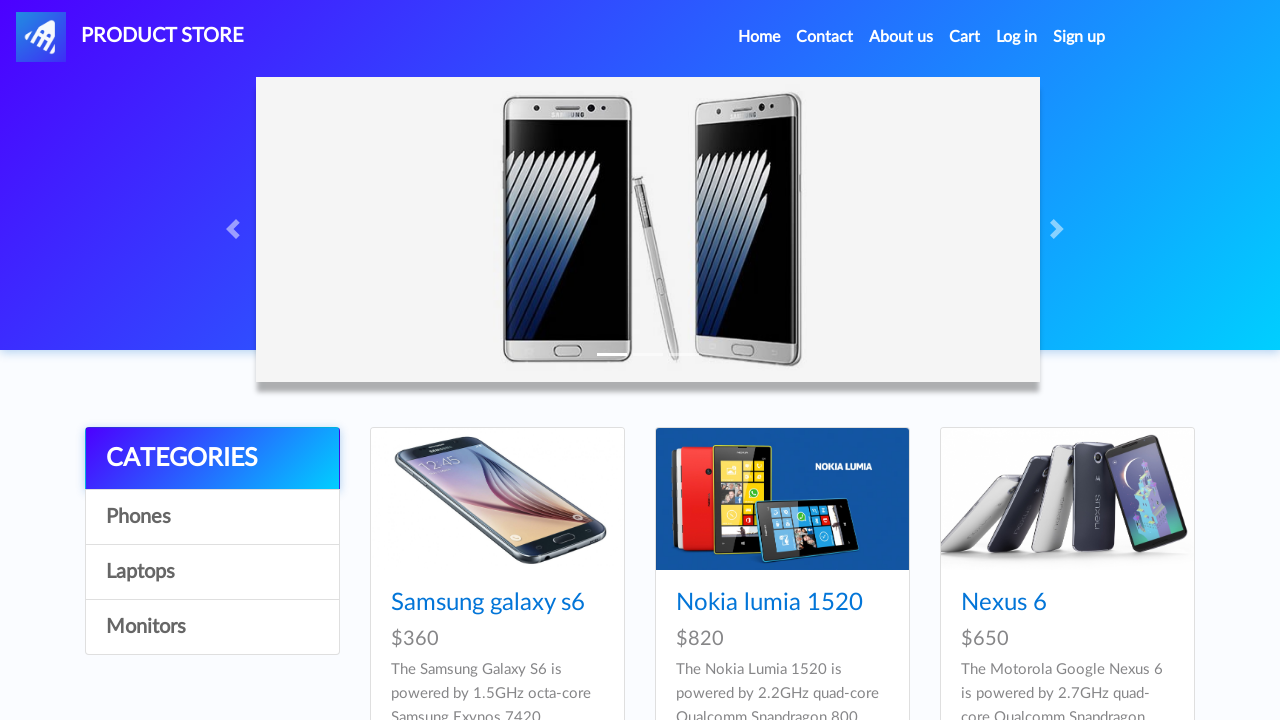

Navigated to DemoBlaze homepage
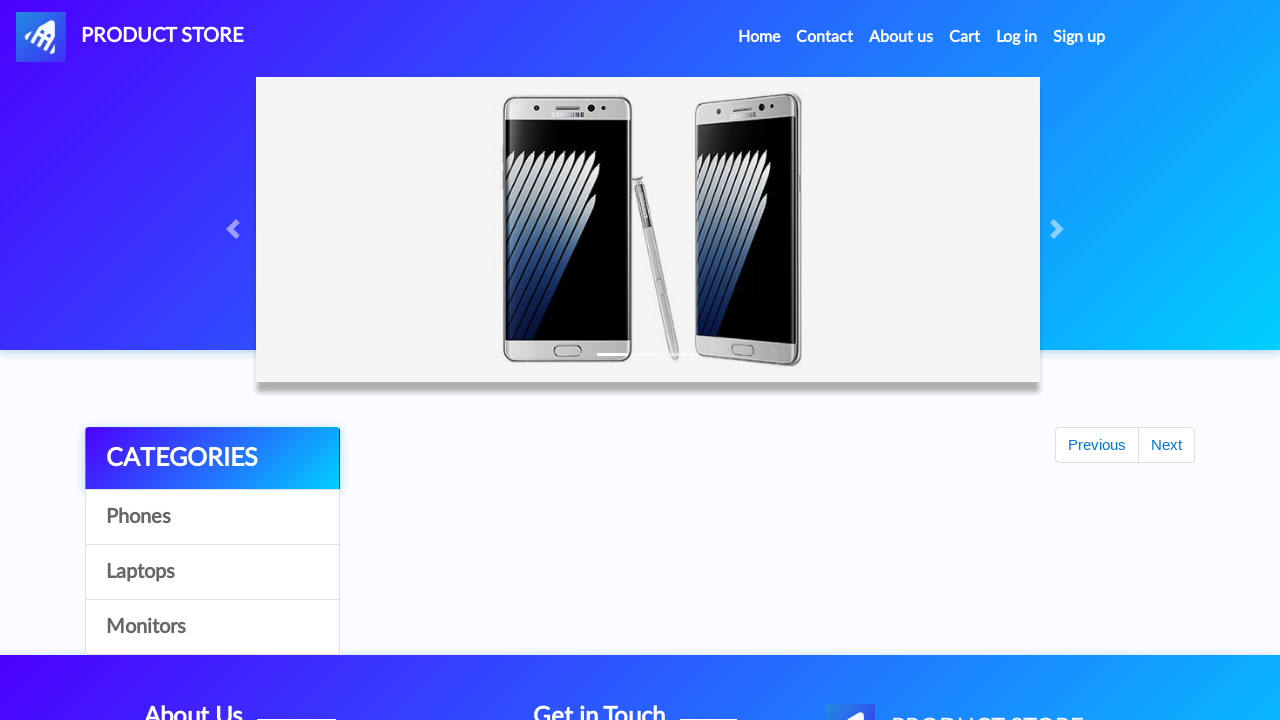

Clicked Create an Account button at (1079, 37) on a#signin2
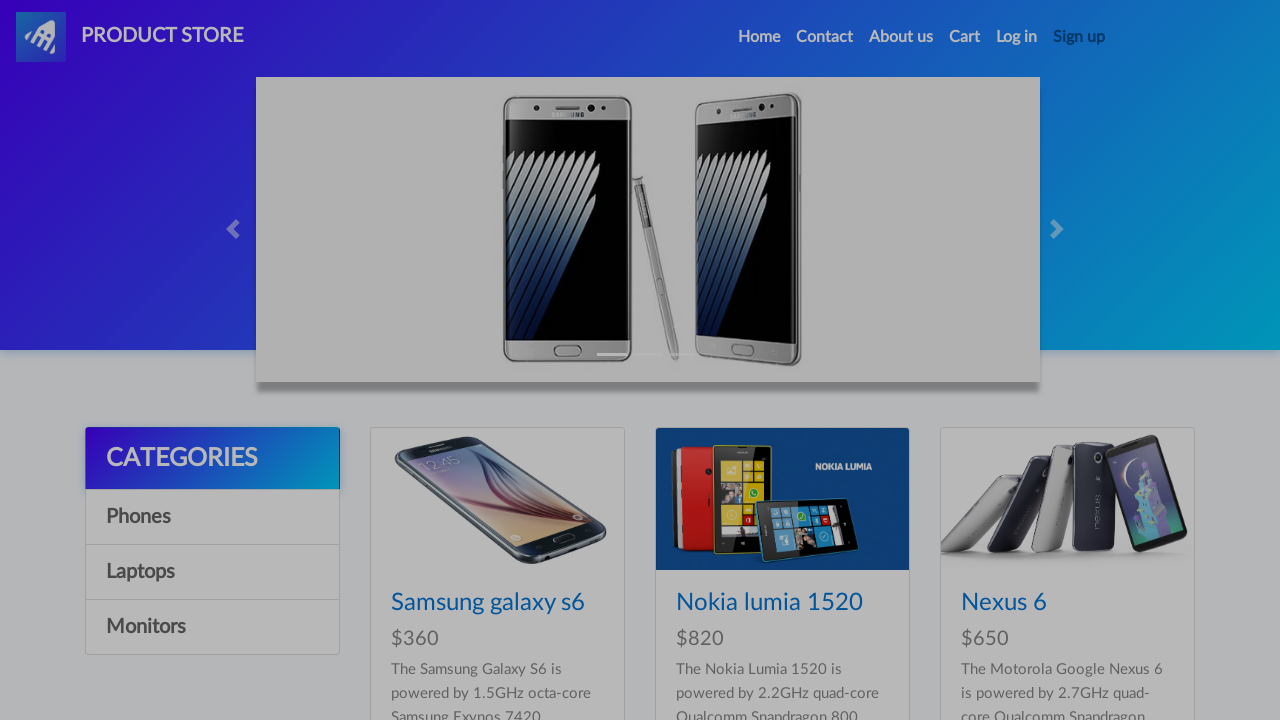

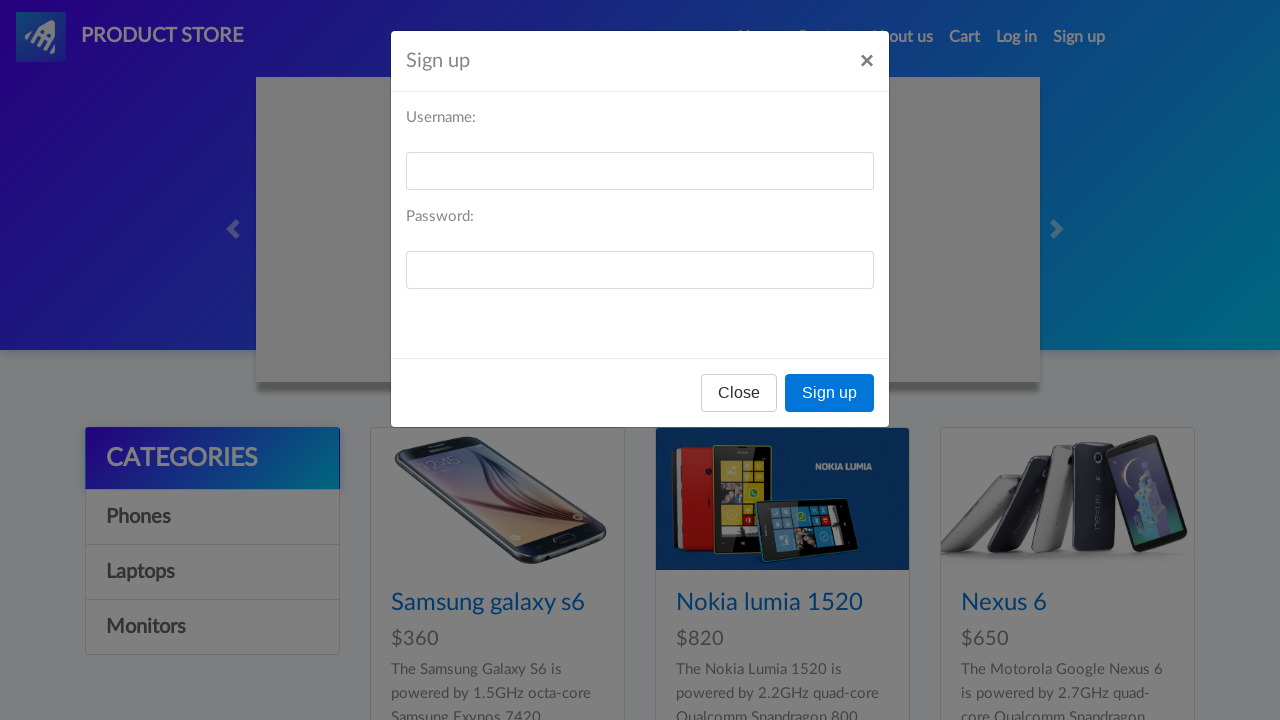